Tests Microsoft search functionality by searching for "Demand Driven Material Requirement Plan"

Starting URL: http://www.microsoft.com

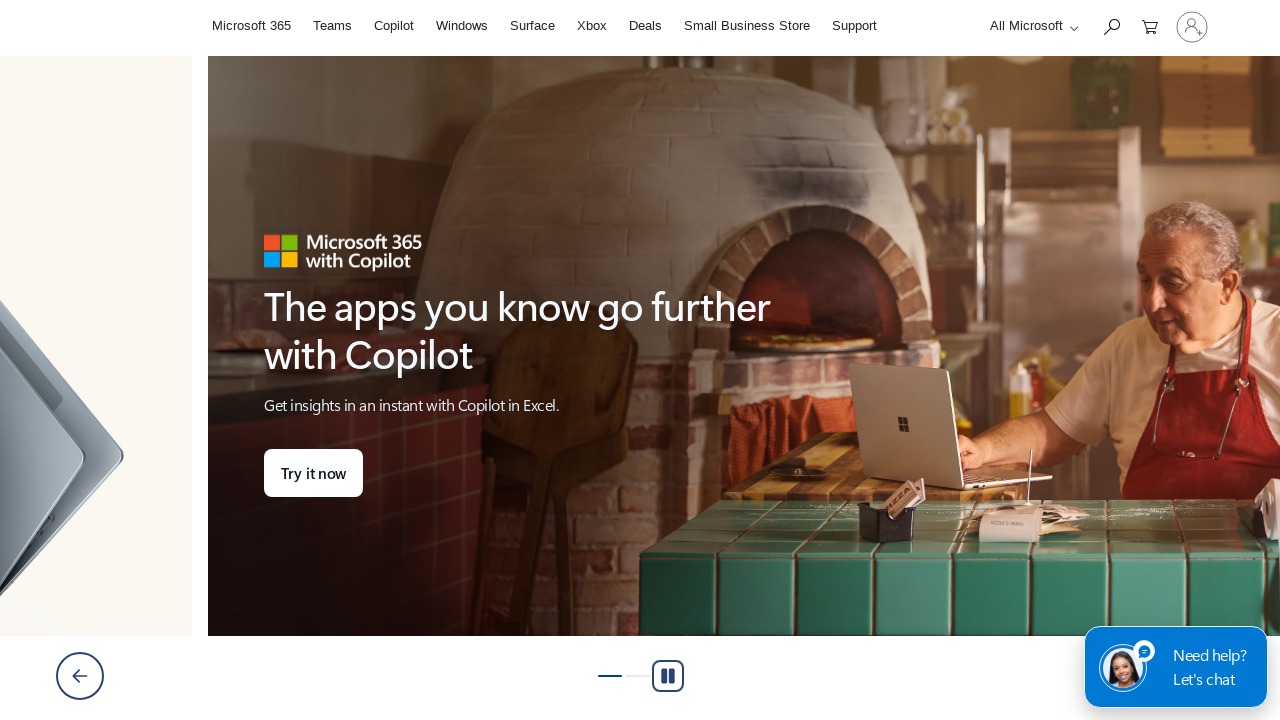

Clicked search icon to expand searchbox at (1111, 26) on #search
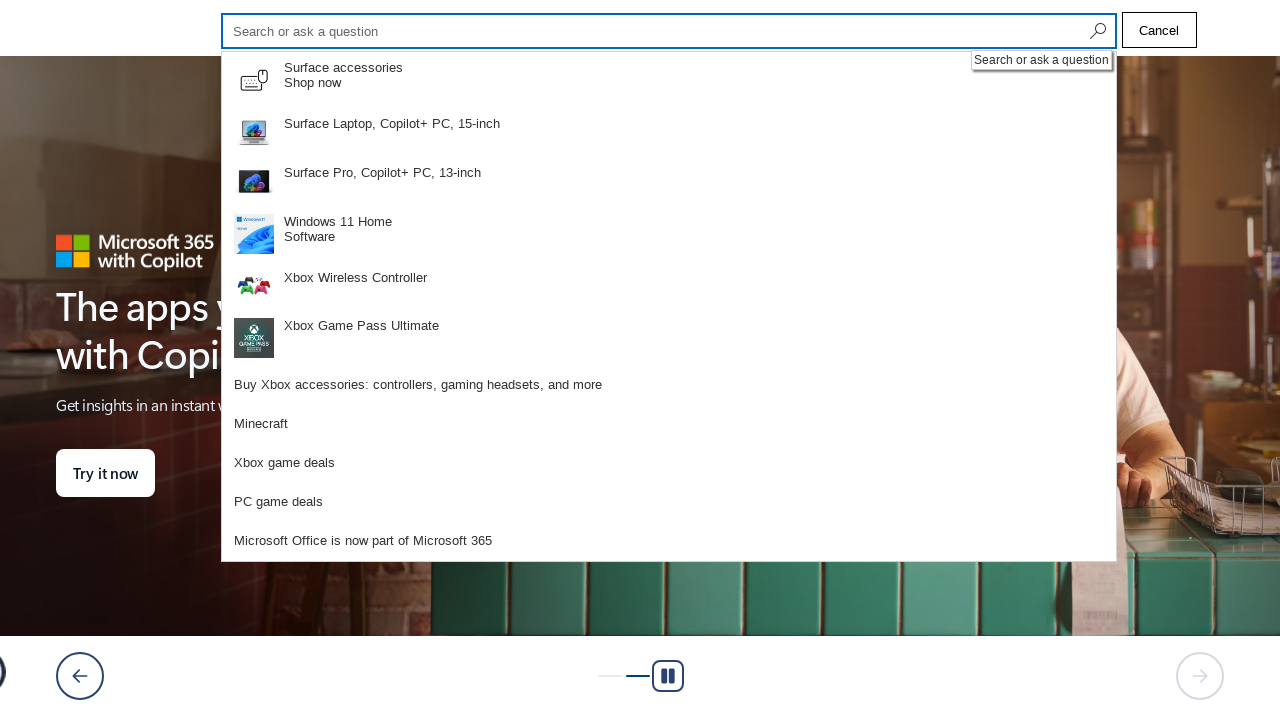

Entered search term 'Demand Driven Material Requirement Plan' into search field on #cli_shellHeaderSearchInput
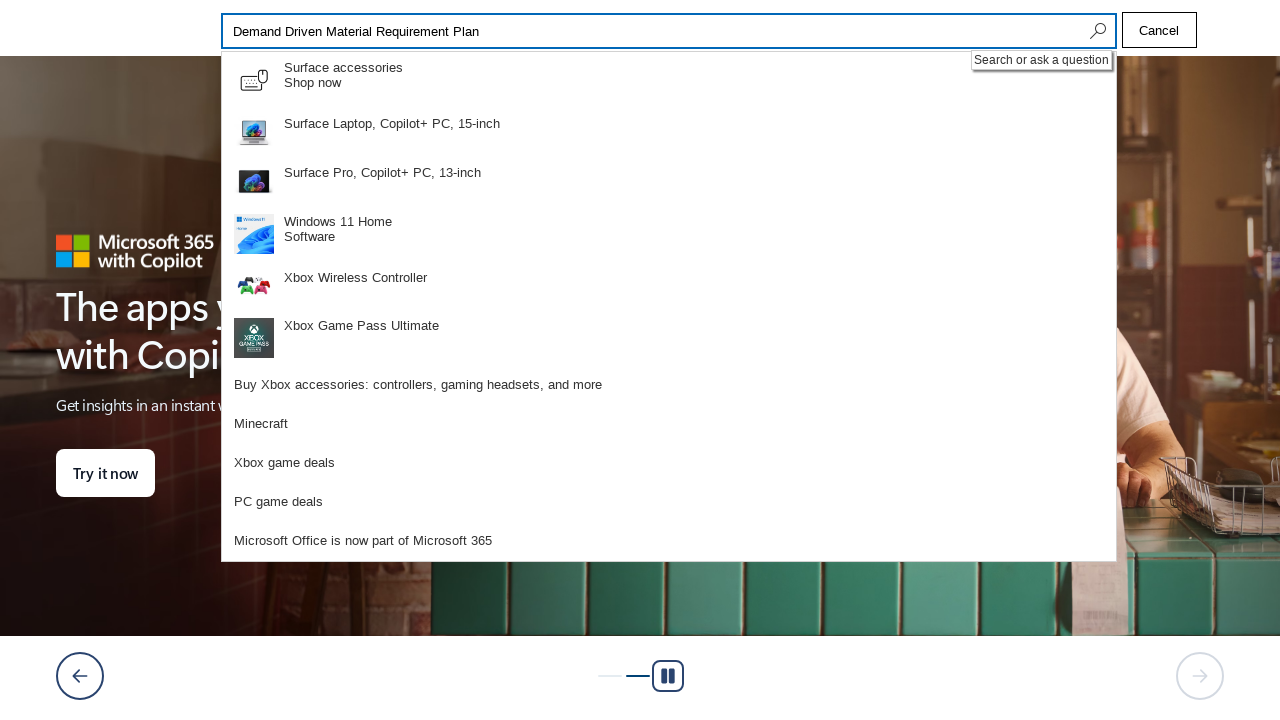

Clicked search icon to execute search at (1096, 31) on #search
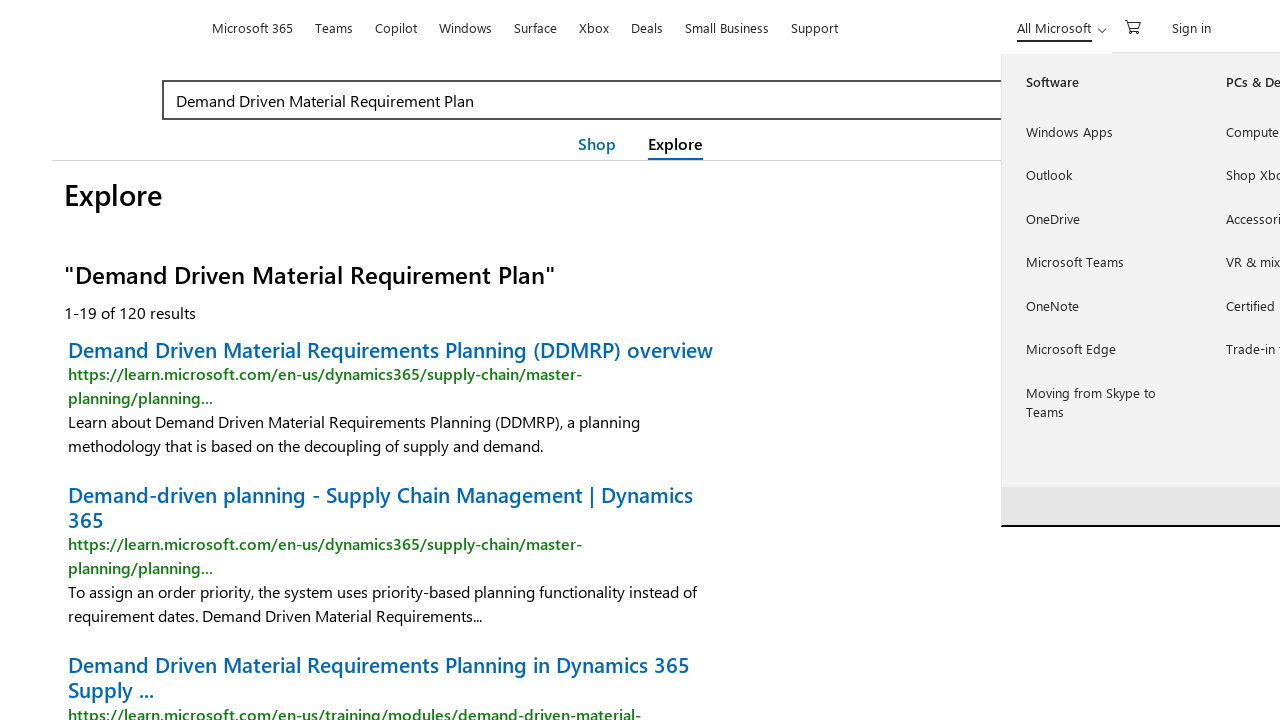

Search results page loaded successfully
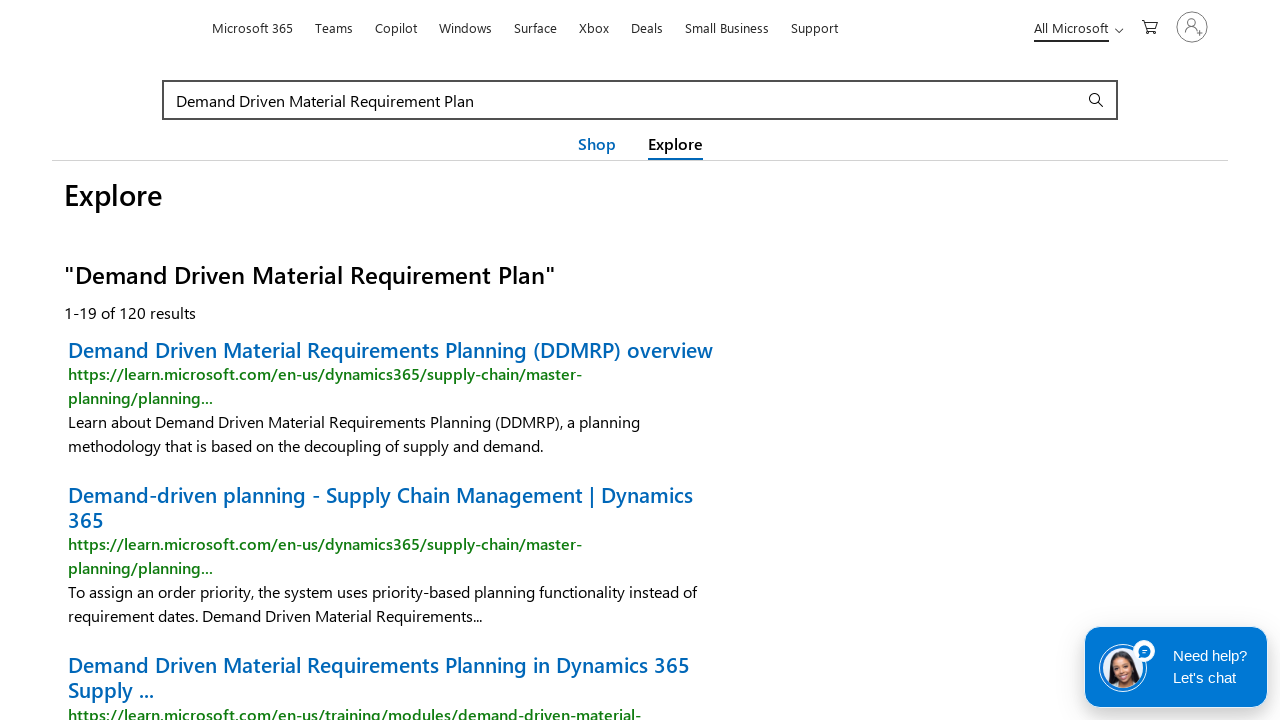

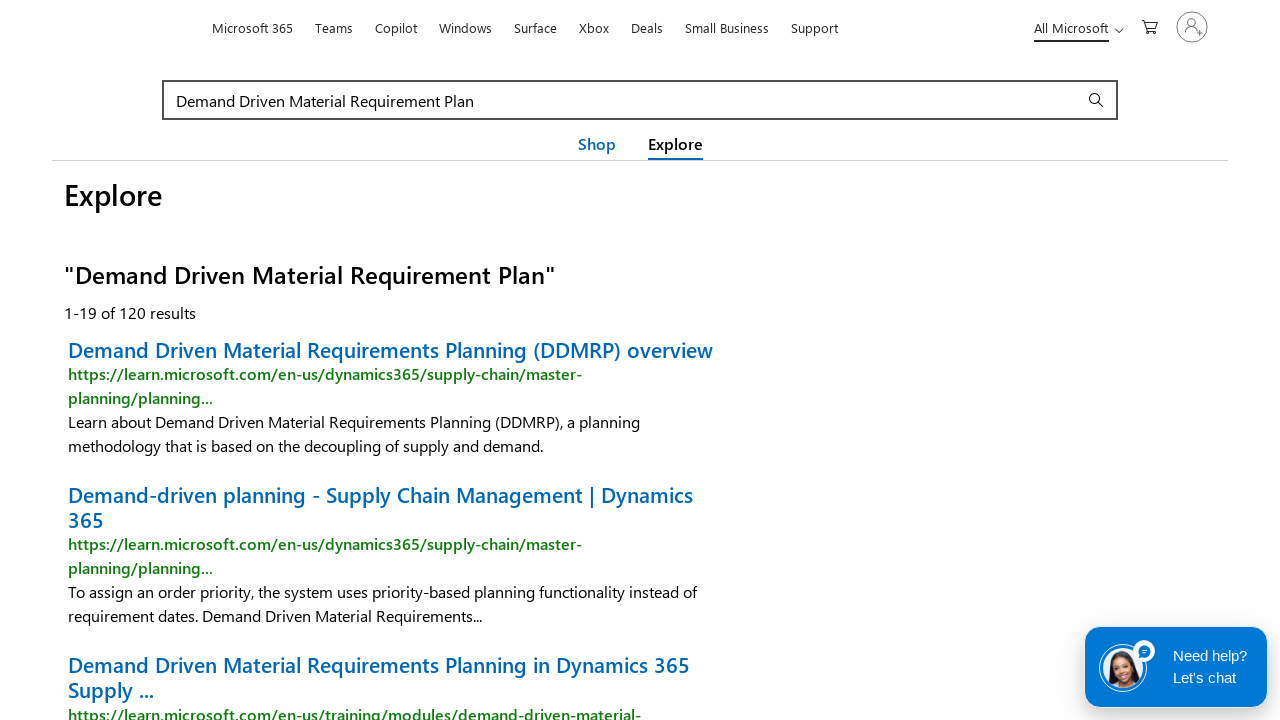